Verifies that the current URL matches the expected OrangeHRM login page URL

Starting URL: https://opensource-demo.orangehrmlive.com/web/index.php/auth/login

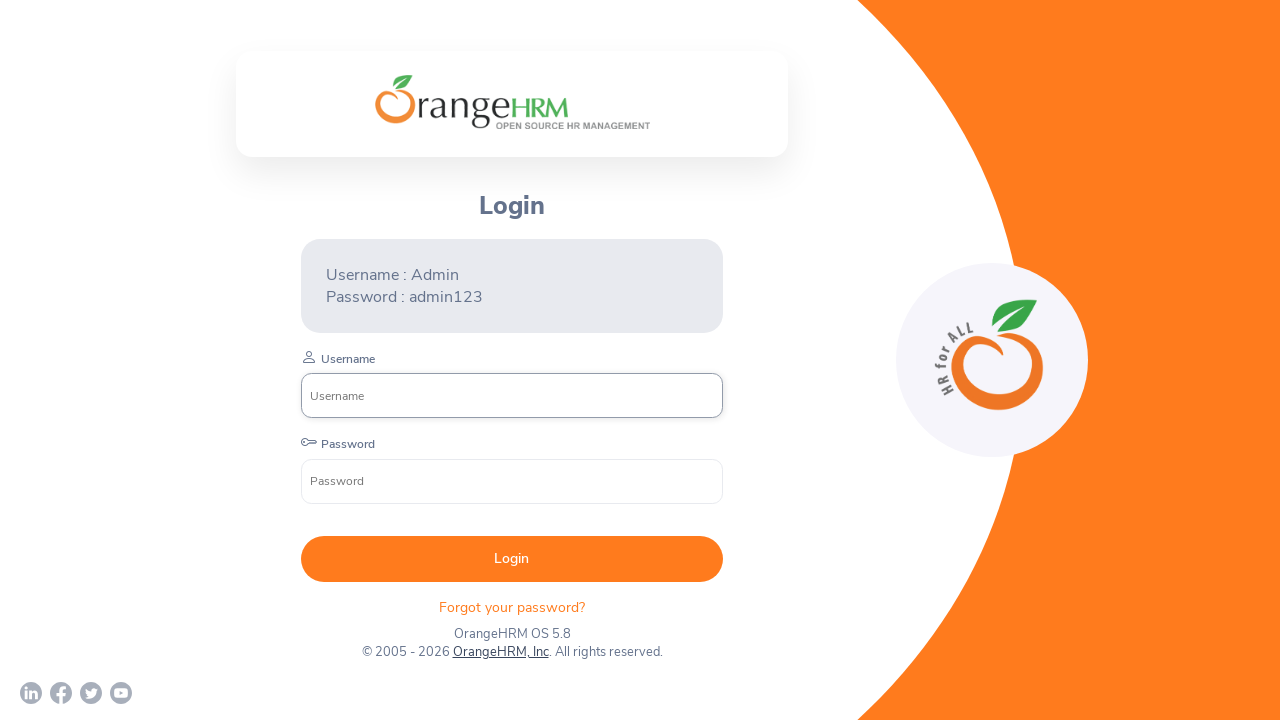

Waited for page to fully load (domcontentloaded state)
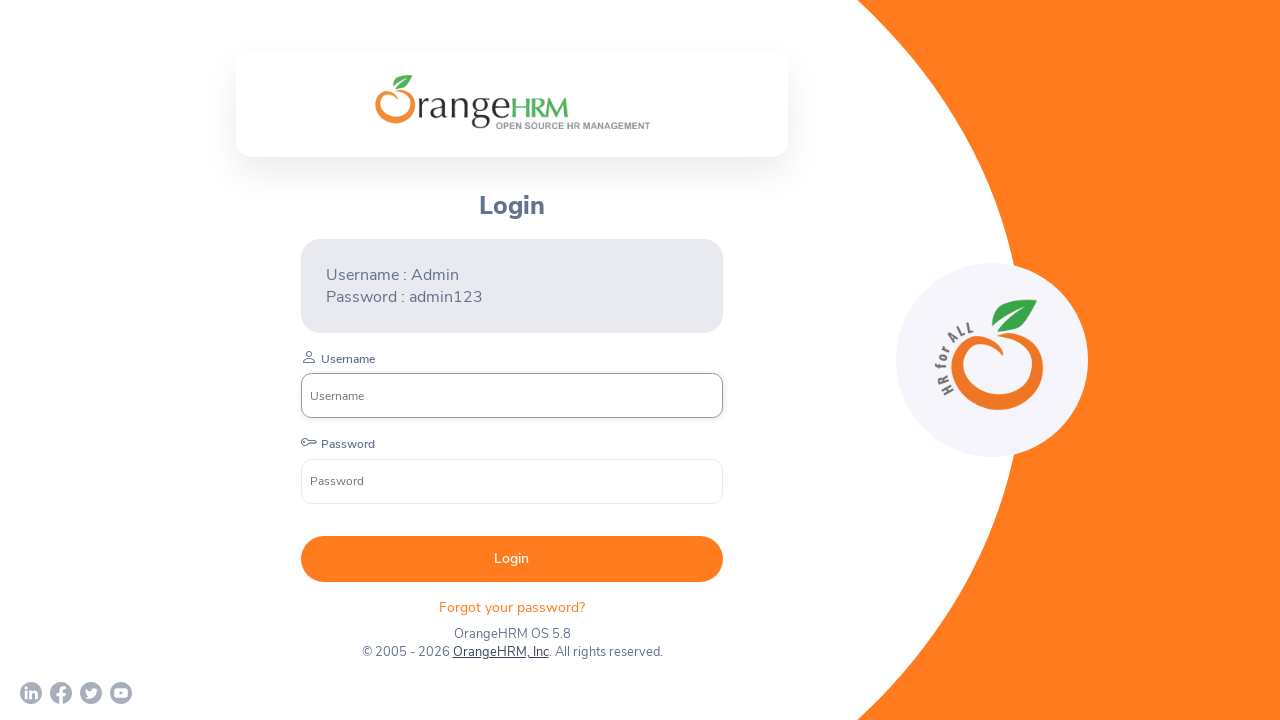

Verified current URL matches OrangeHRM login page URL
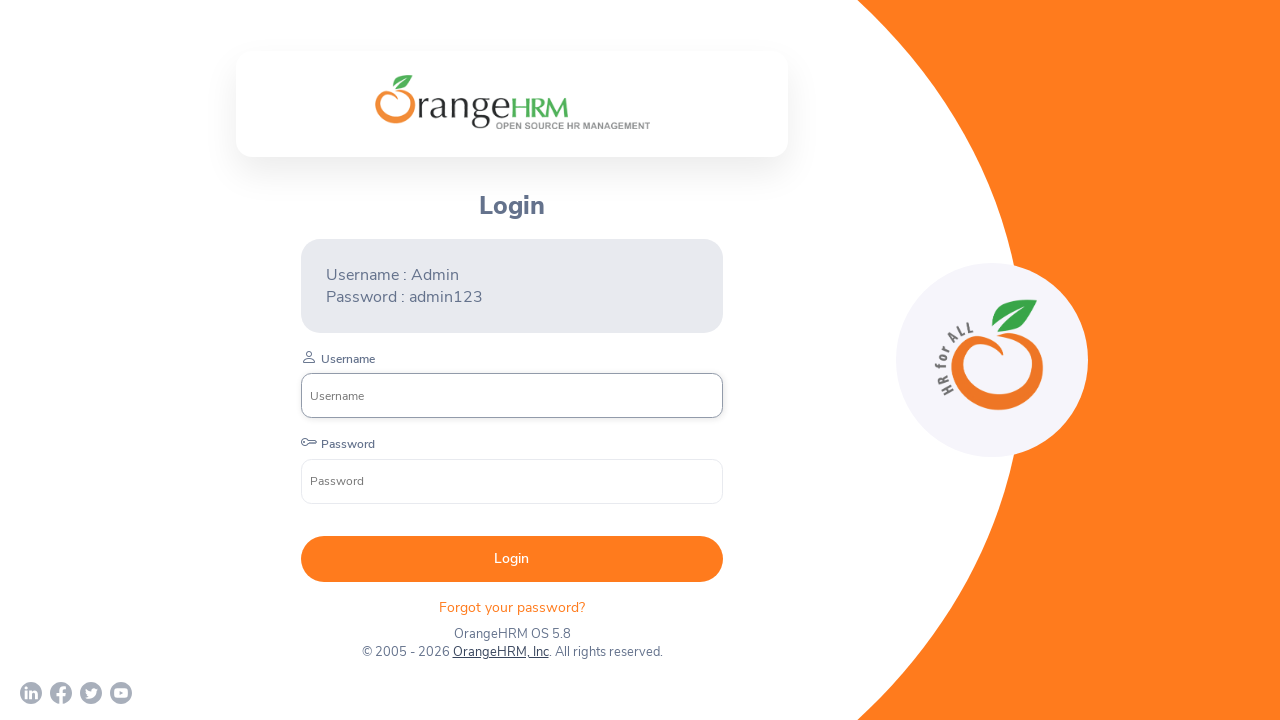

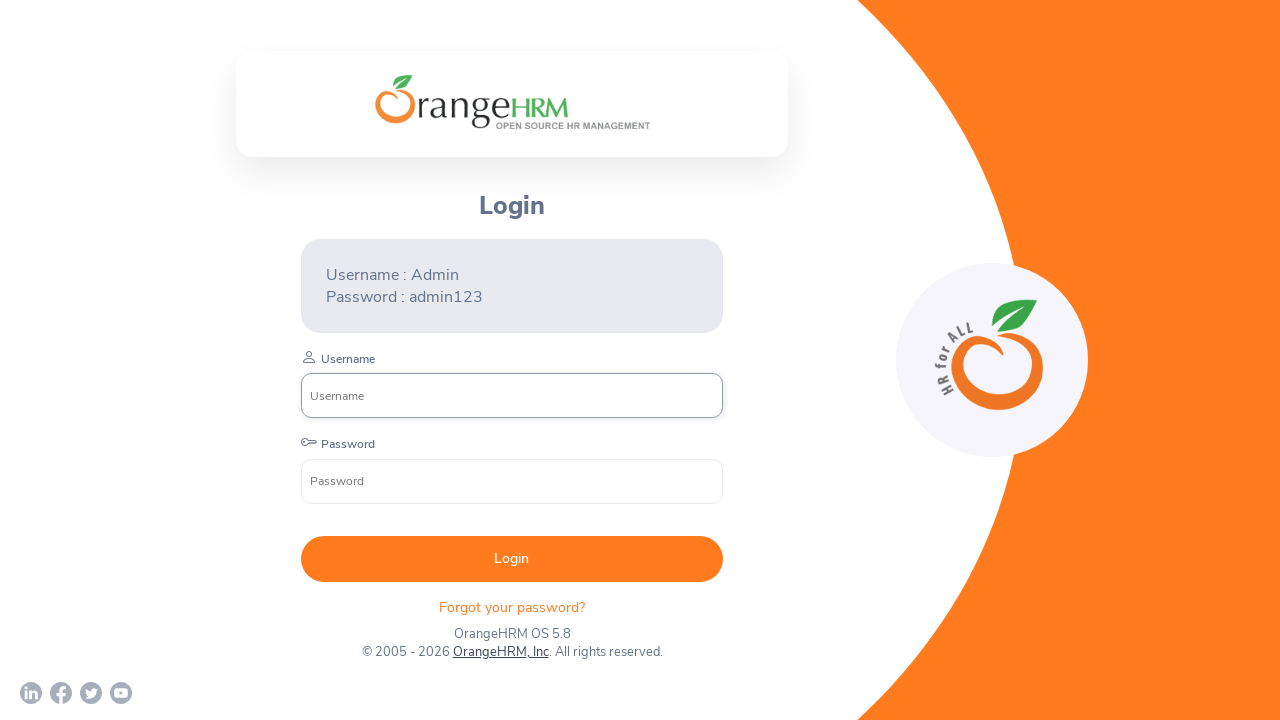